Tests dynamic loading behavior where an element is hidden on the page, clicks a start button to trigger loading, waits for the finish element to be displayed, and verifies the text content.

Starting URL: http://the-internet.herokuapp.com/dynamic_loading/1

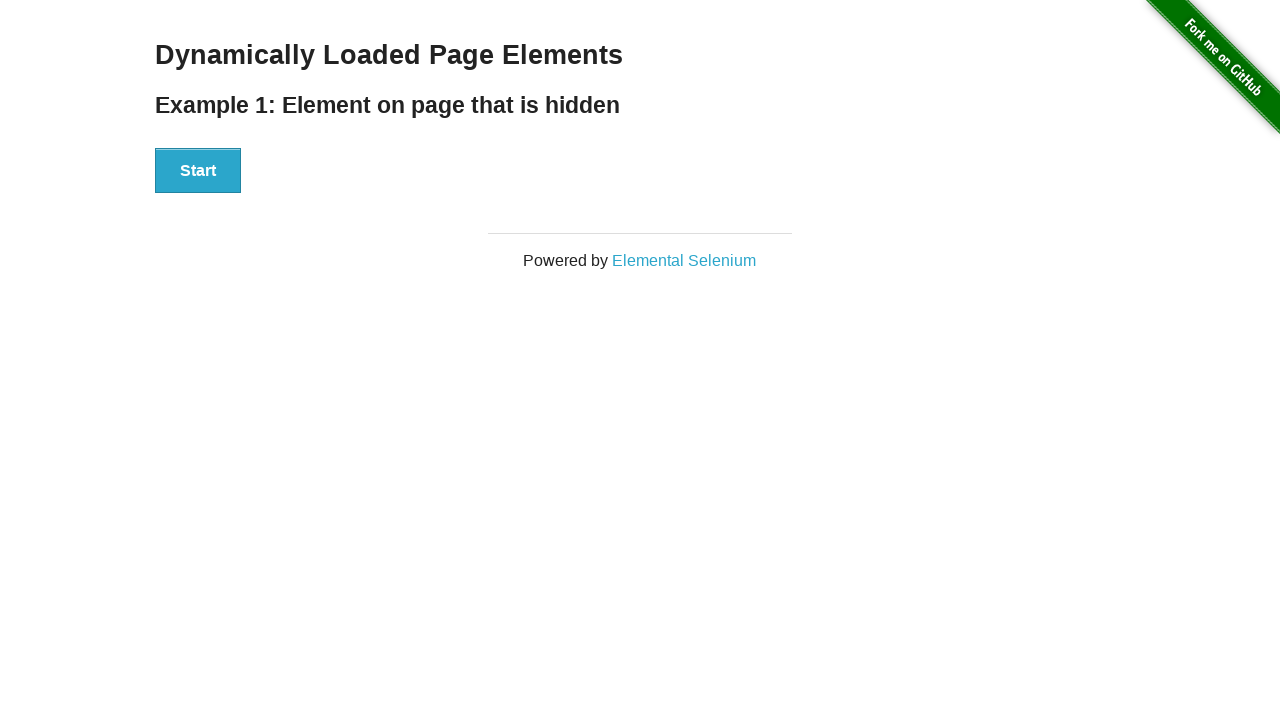

Clicked the Start button to trigger dynamic loading at (198, 171) on #start button
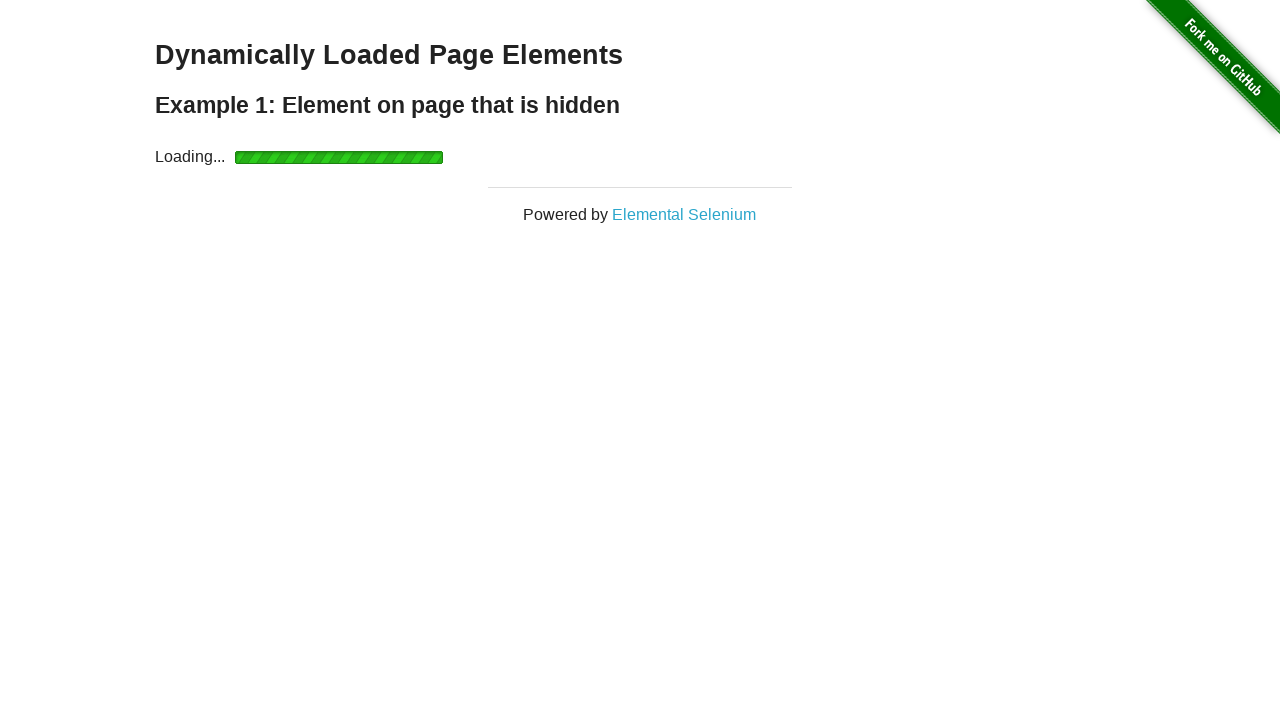

Waited for the finish element to be visible
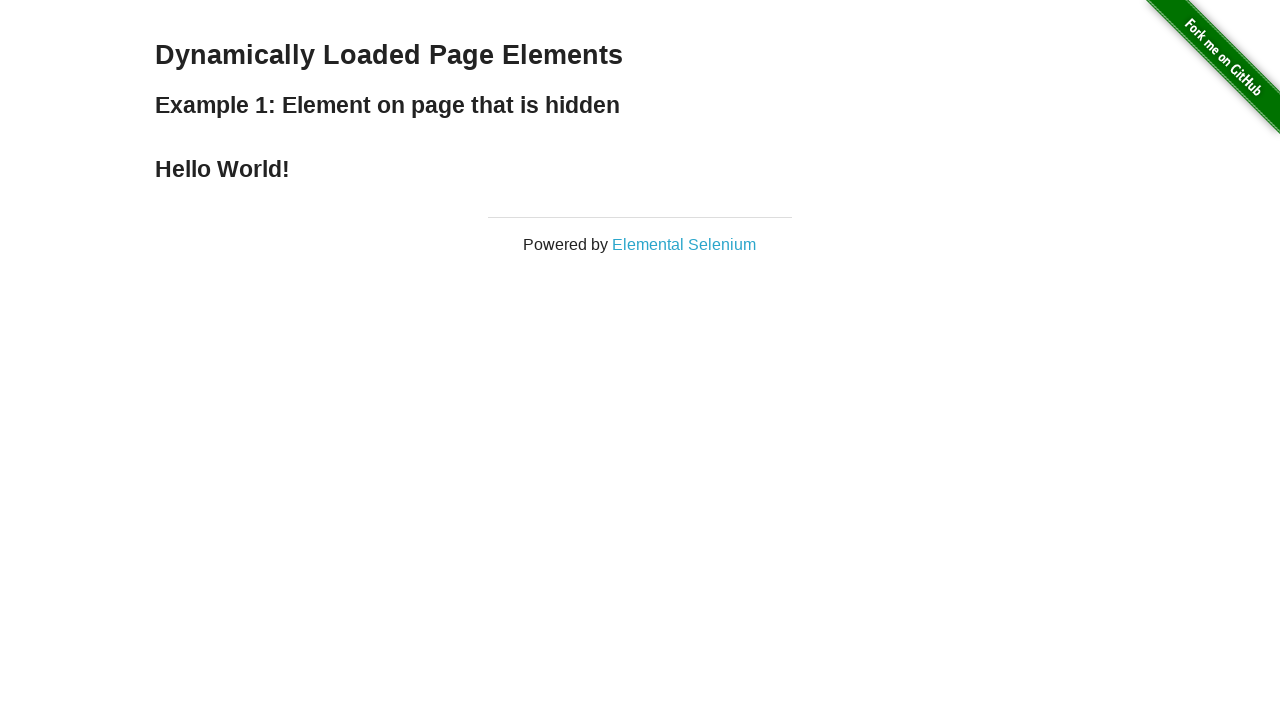

Verified that the finish element displays 'Hello World!'
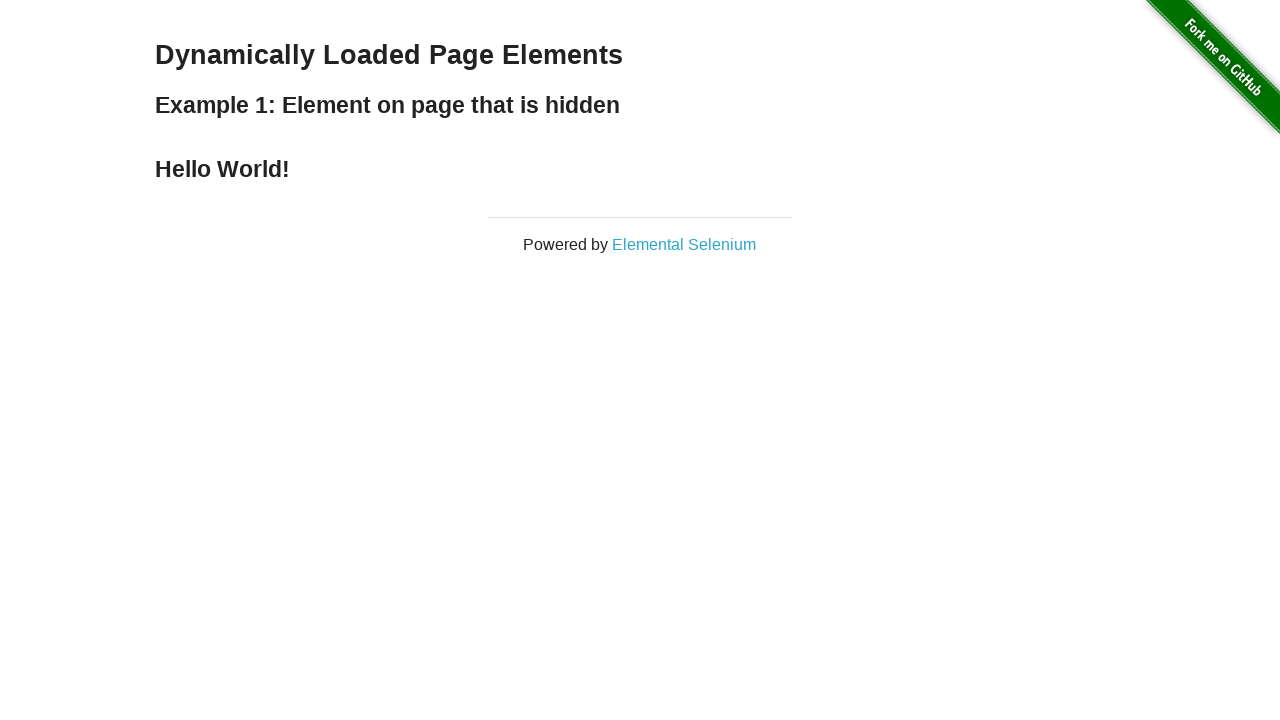

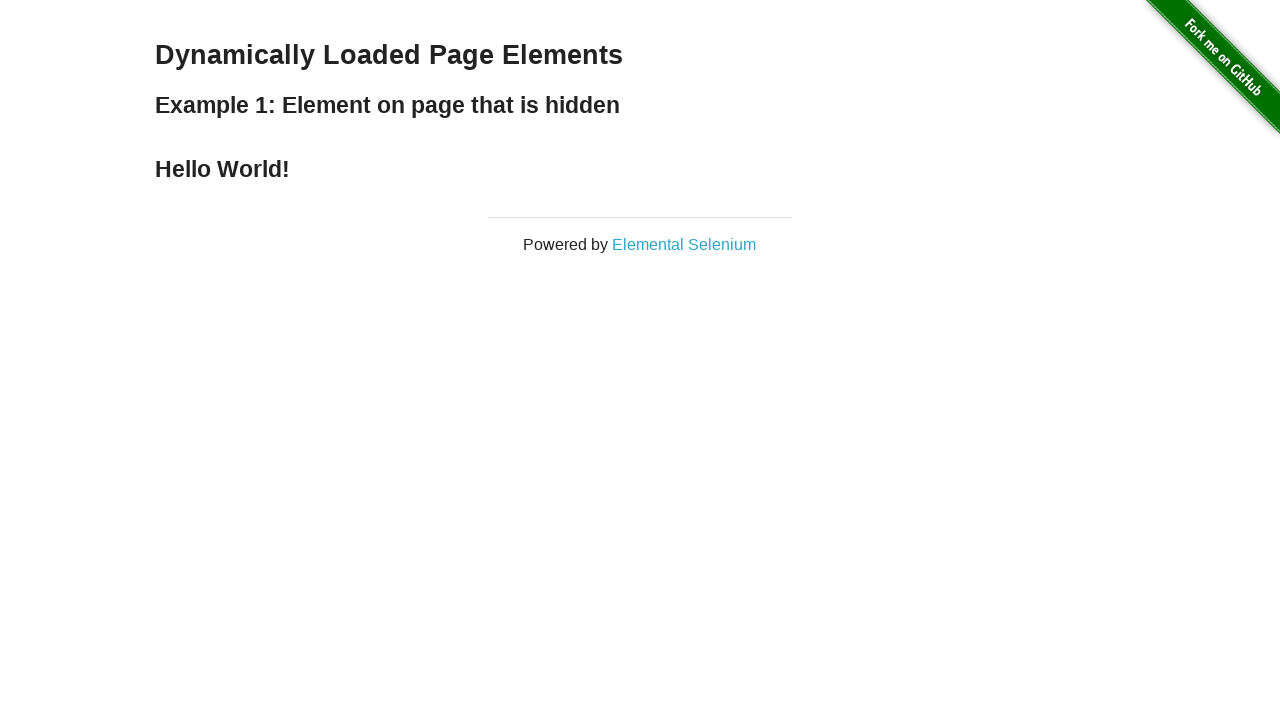